Tests multiple window handling by navigating to the Multiple Windows page, clicking to open a new window, switching between parent and child windows, and verifying window titles.

Starting URL: https://the-internet.herokuapp.com/

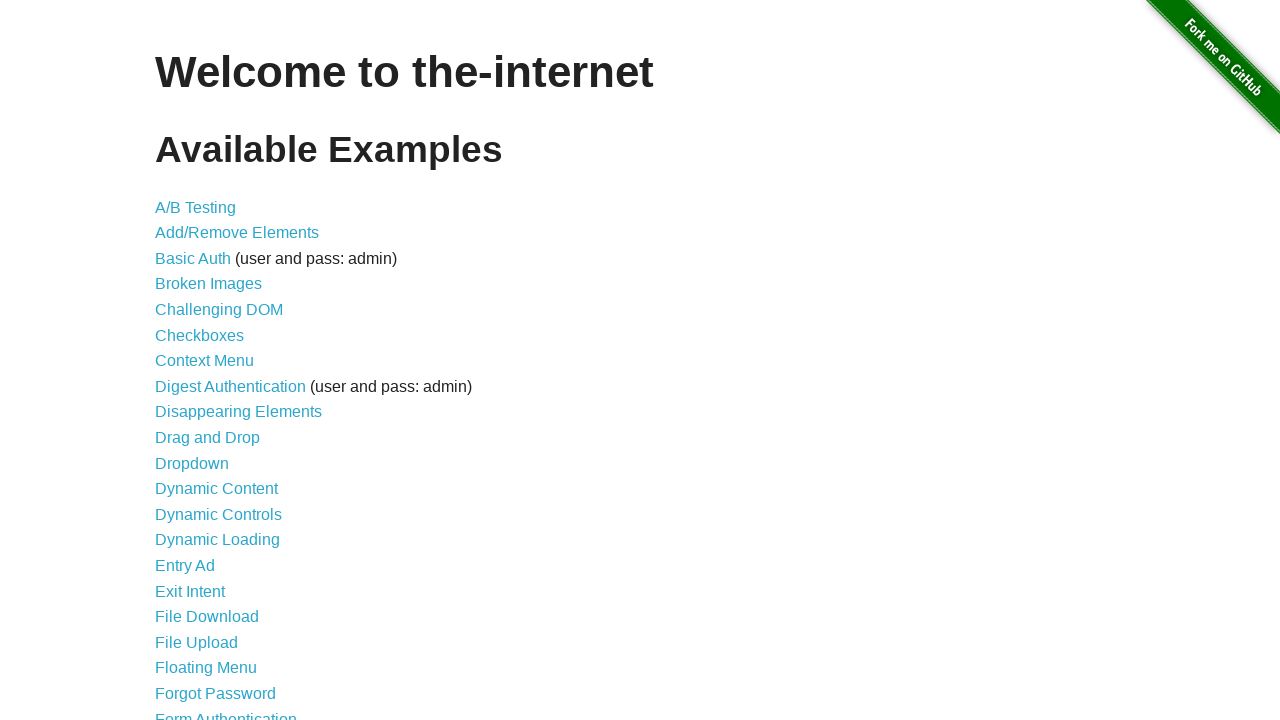

Waited for 'Multiple Windows' link to be visible
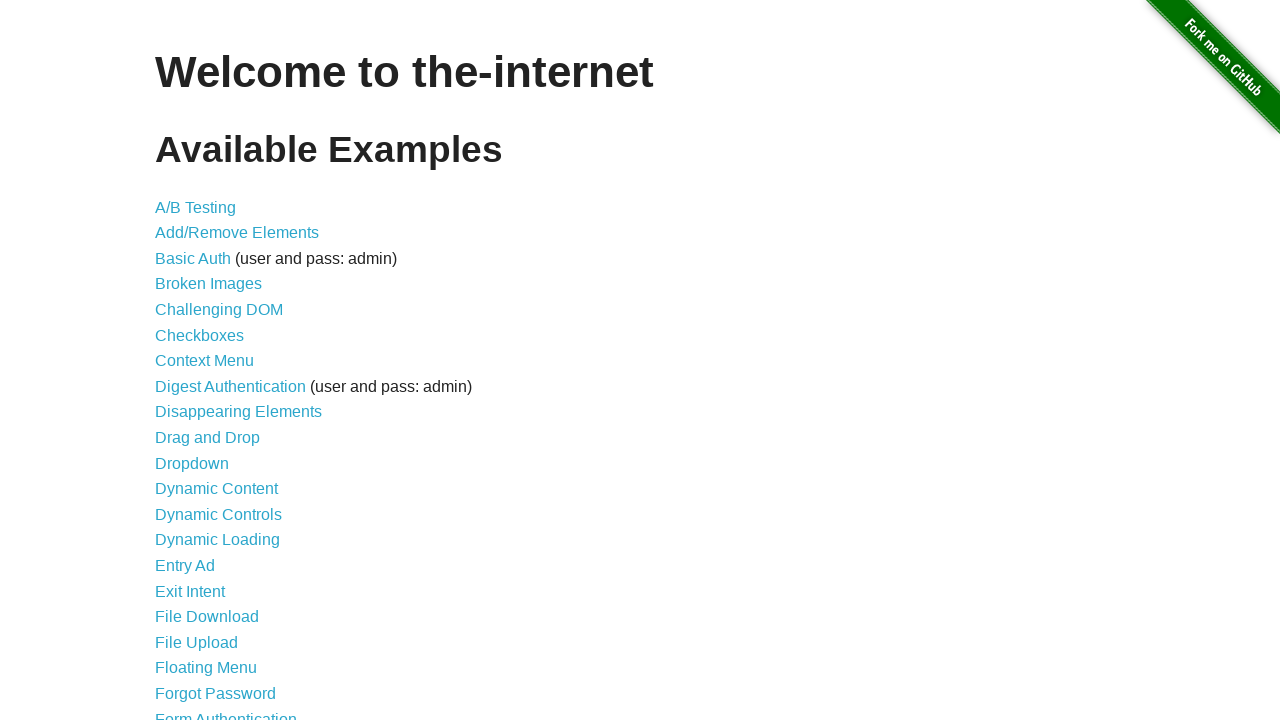

Clicked on 'Multiple Windows' link to navigate to the page at (218, 369) on xpath=//a[contains(text(),'Multiple Windows')]
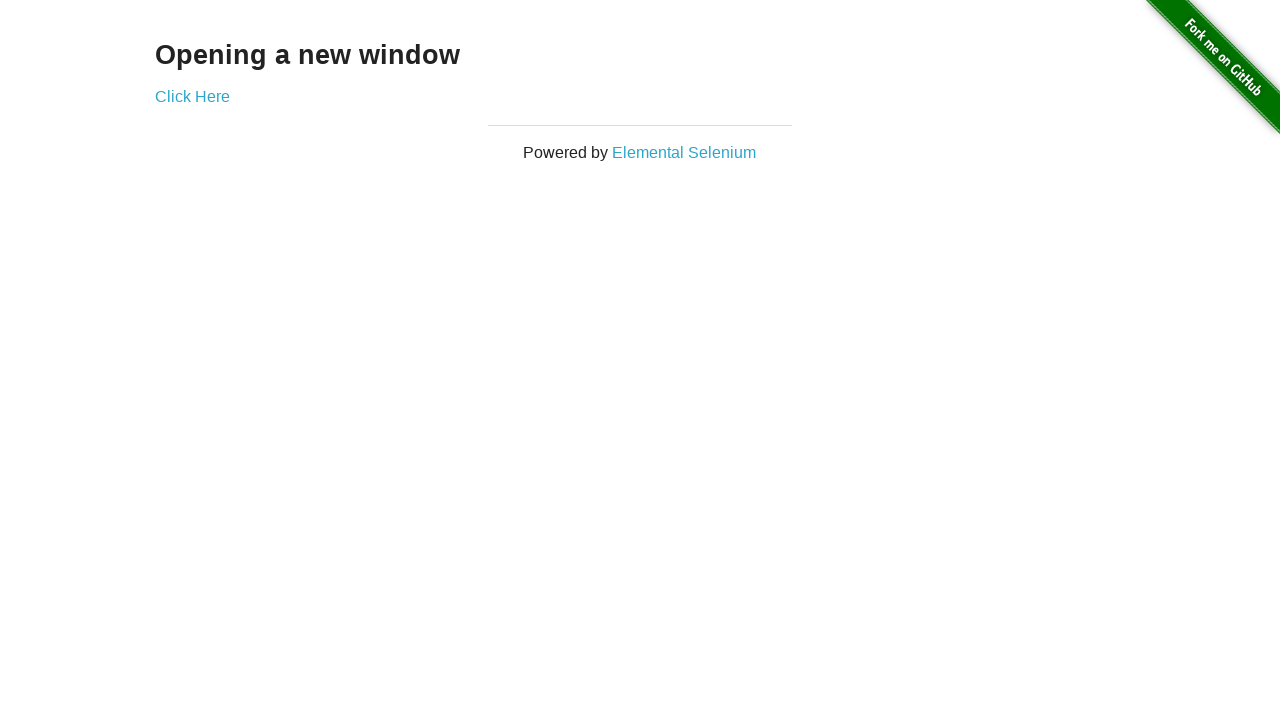

Clicked 'Click Here' link to open a new window at (192, 96) on xpath=//a[contains(text(),'Click Here')]
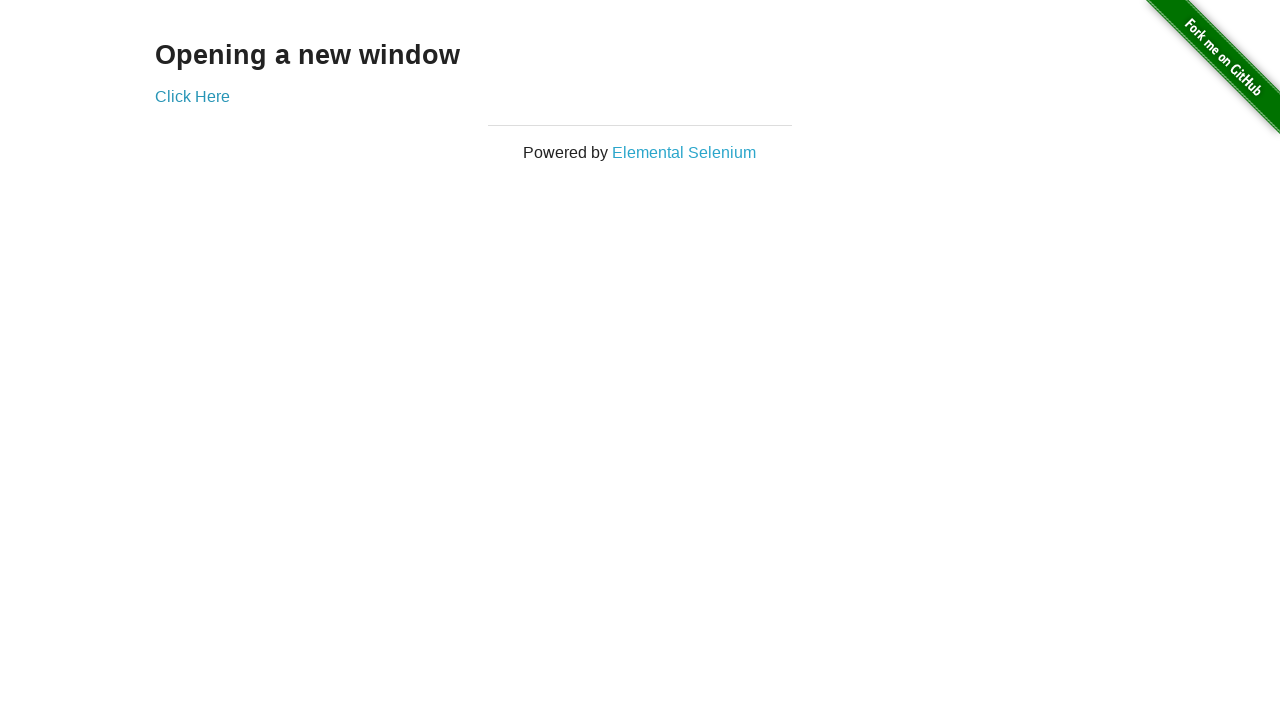

New window/page opened and captured
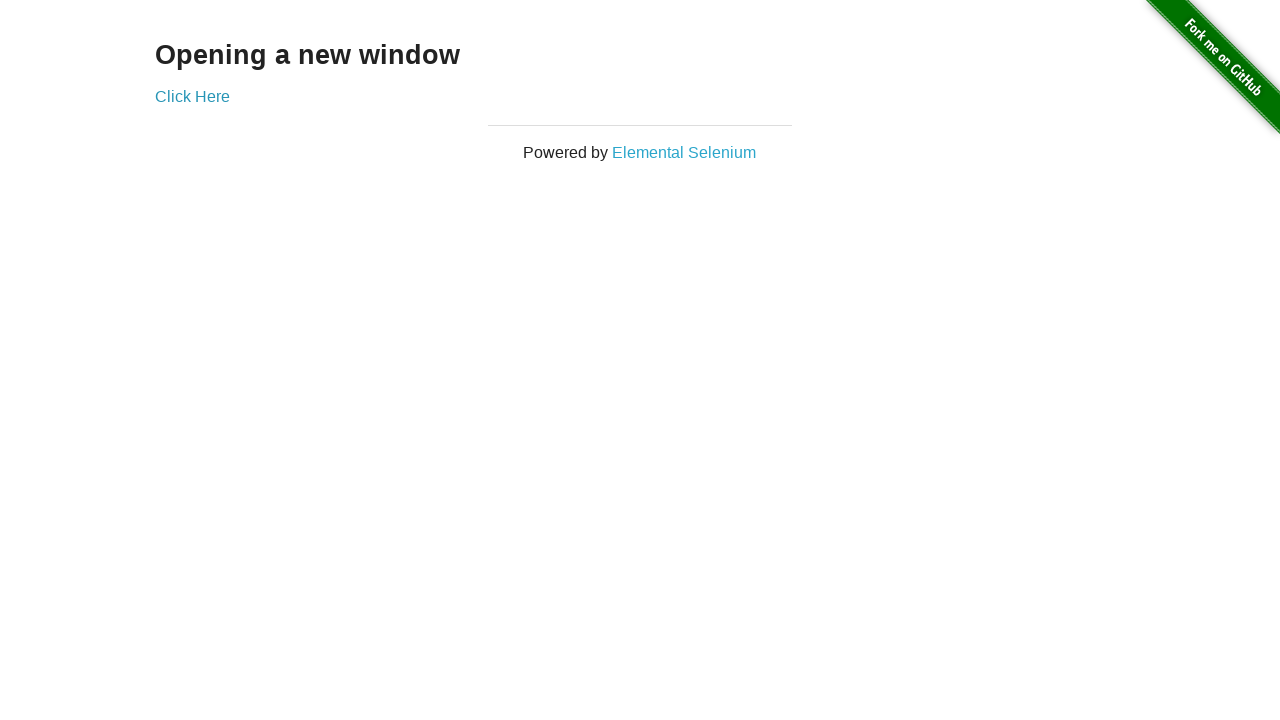

Child page loaded completely
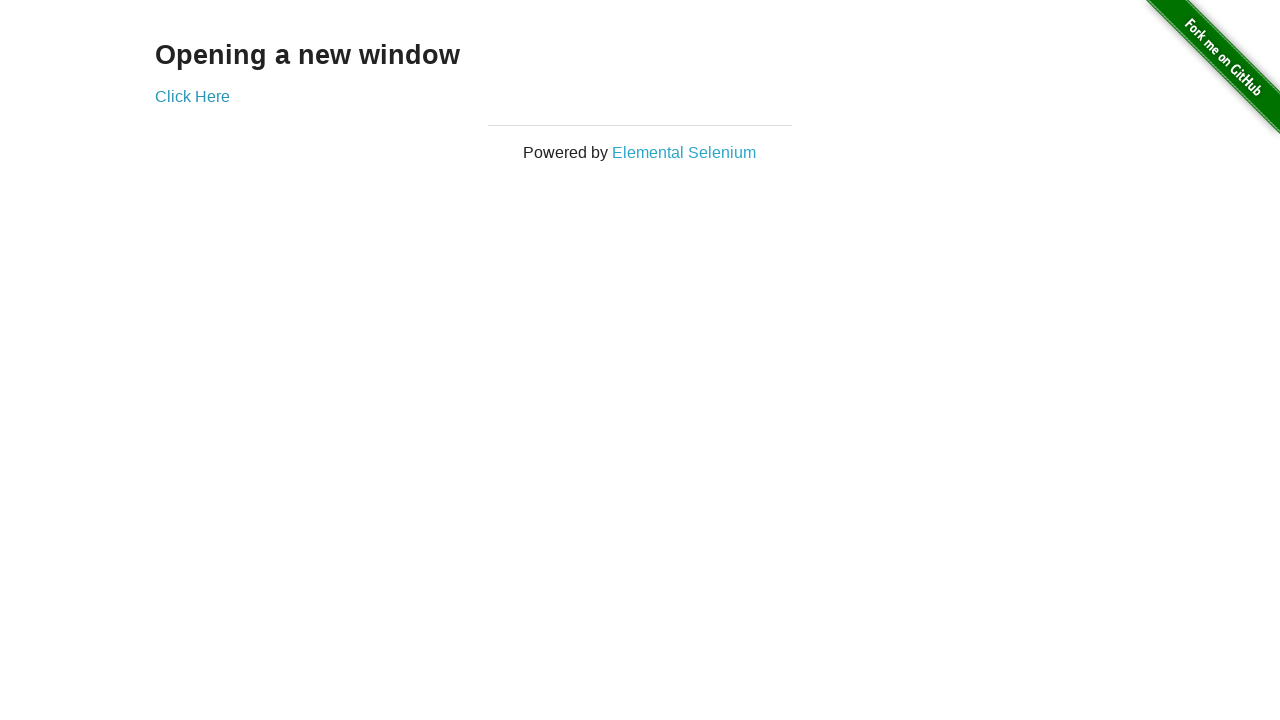

Retrieved child page title: New Window
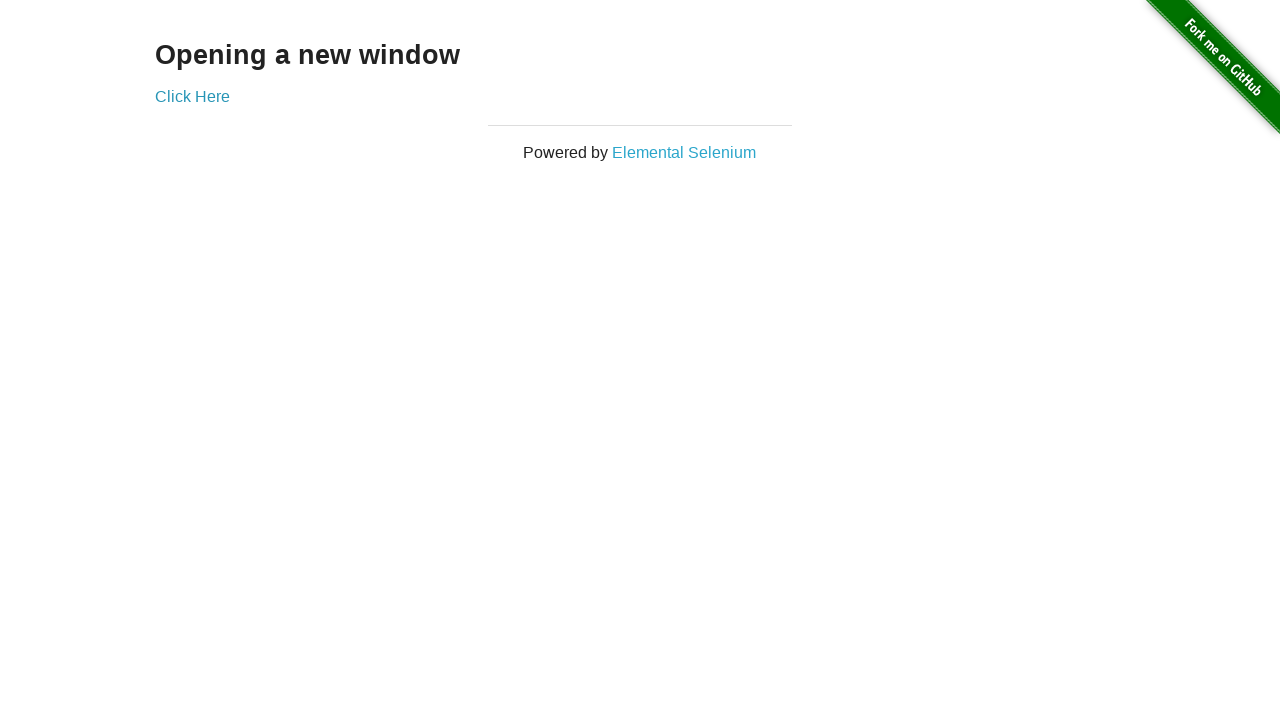

Retrieved parent page title: The Internet
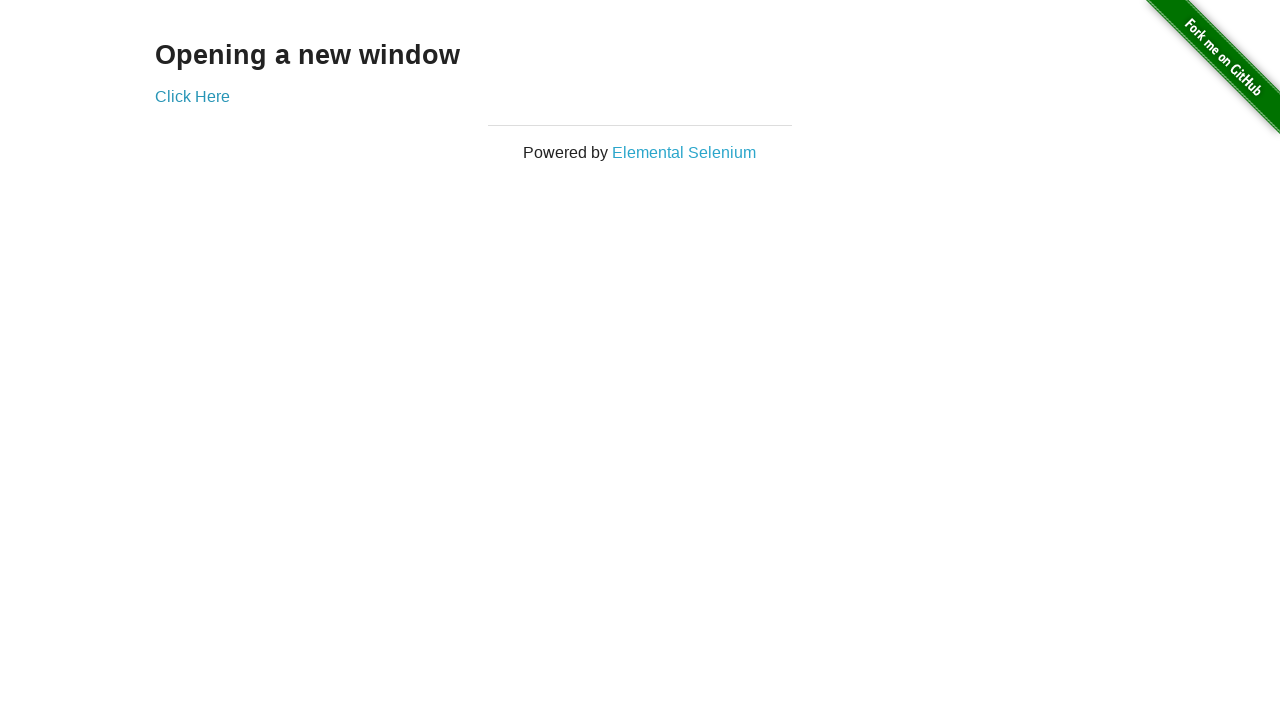

Closed the child window
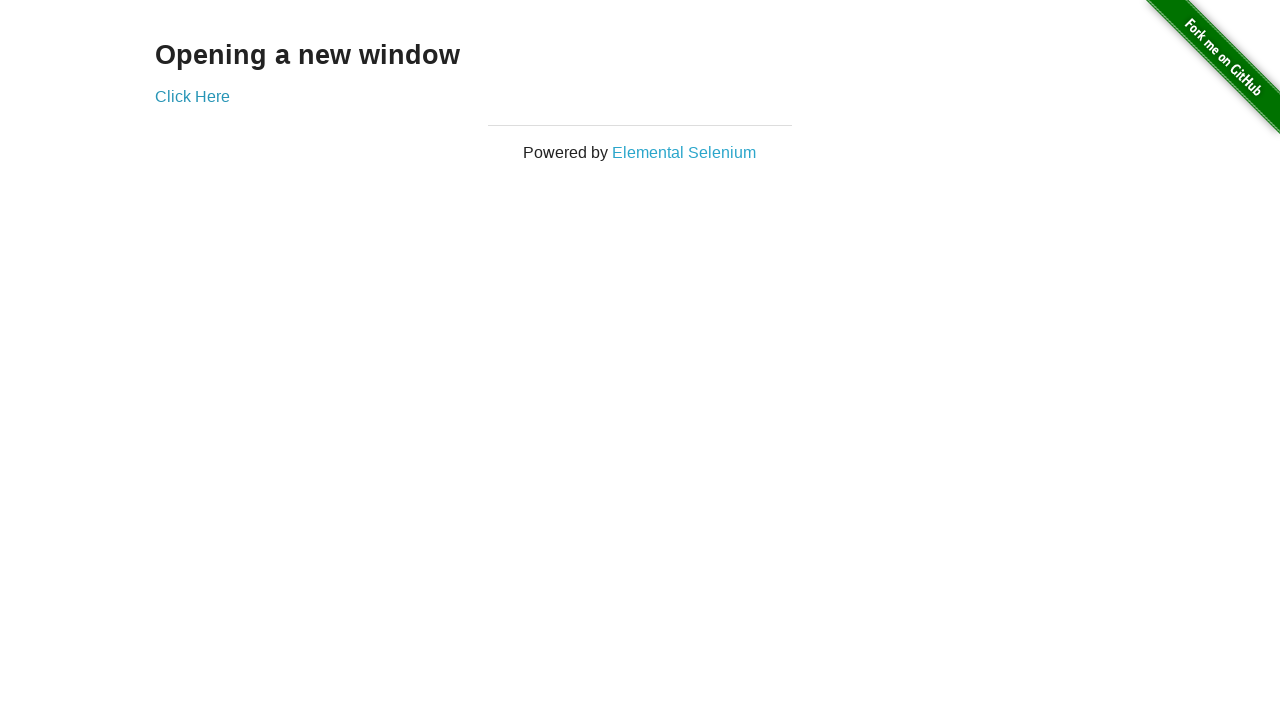

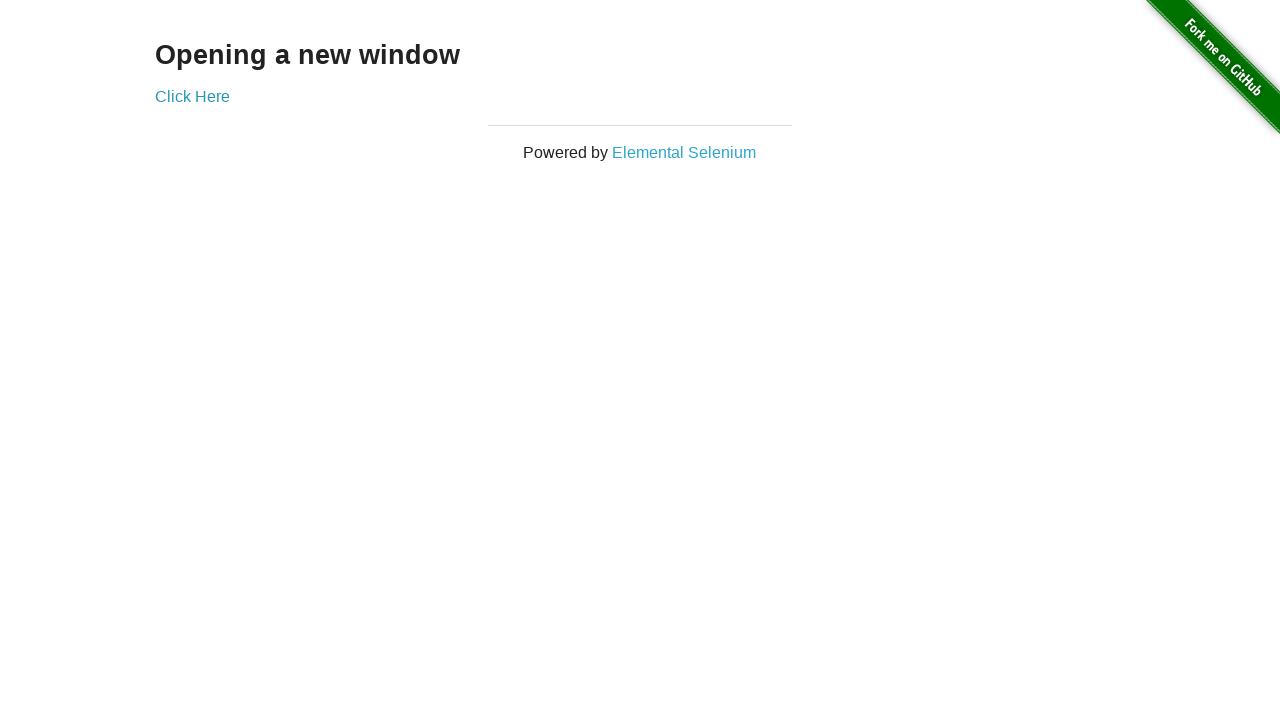